Tests a progress element demo by entering a duration value, starting the progress, and waiting for an element to become visible

Starting URL: https://demoapps.qspiders.com/ui/progress/element?sublist=2

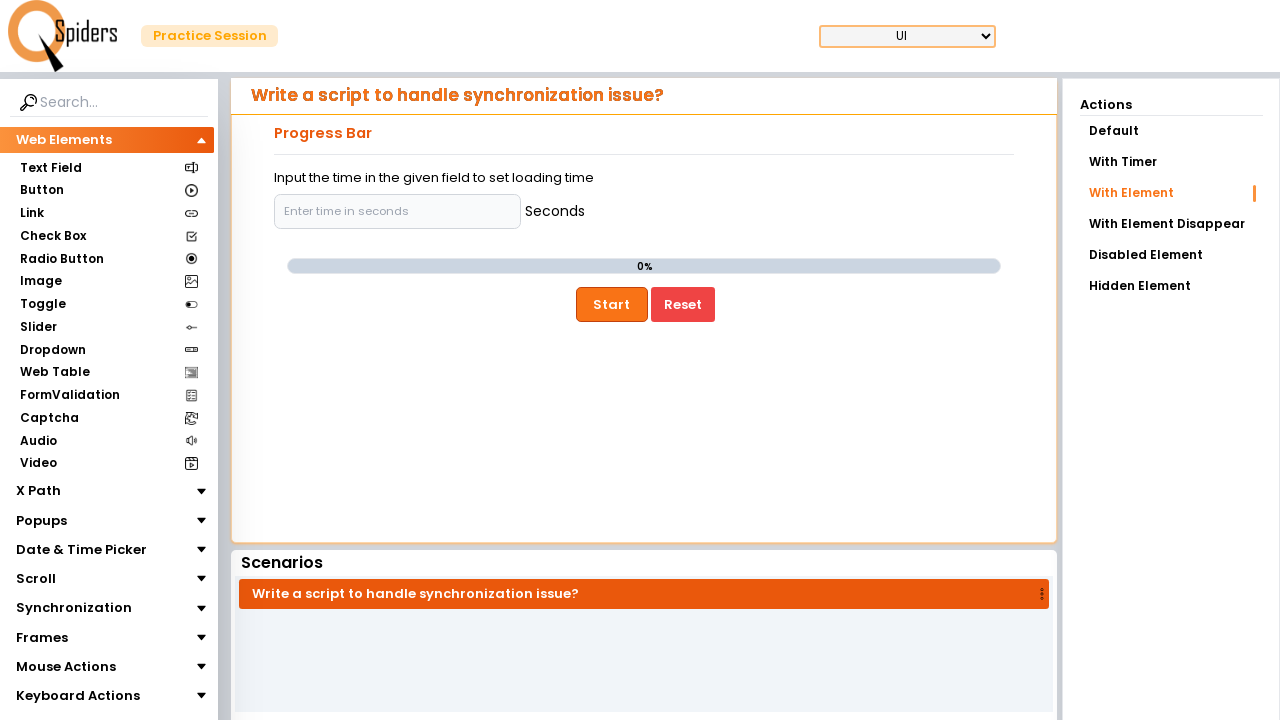

Entered duration value '2' in the input field on input.bg-gray-50.border.border-gray-300.text-gray-900.sm\:text-sm.rounded-lg
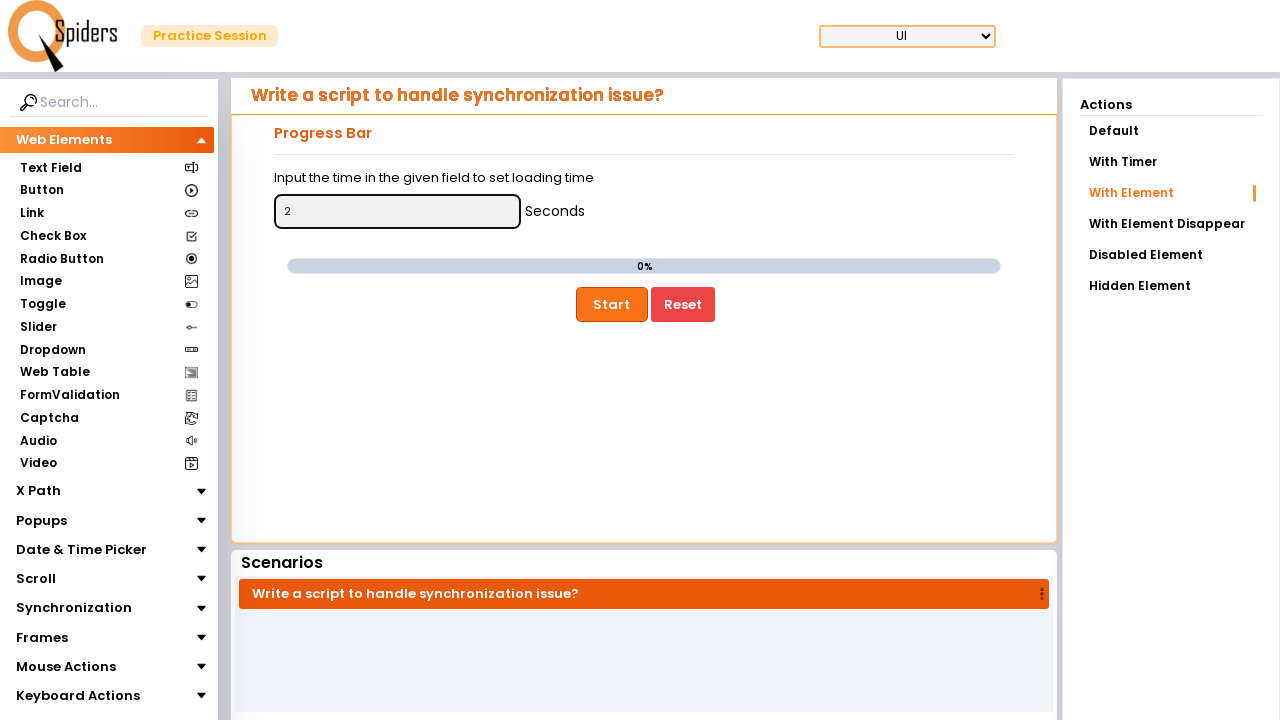

Clicked the Start button to begin progress at (612, 304) on button:has-text('Start')
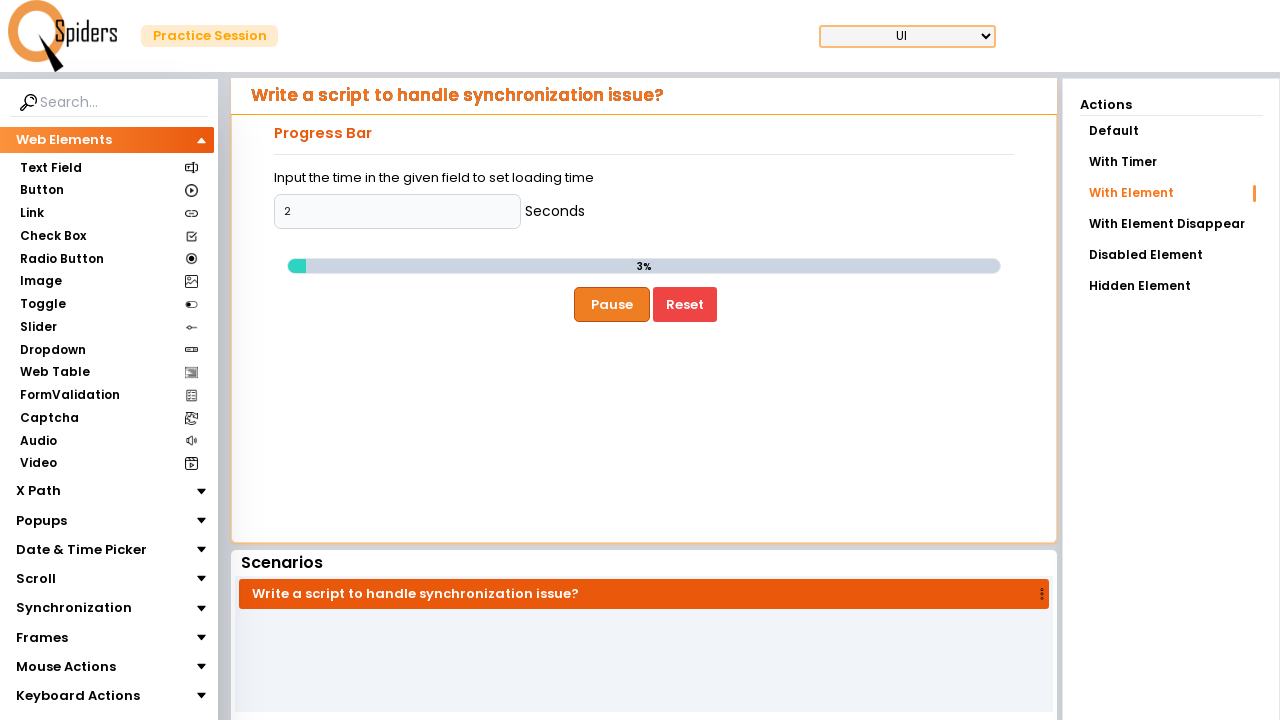

Progress element completed and 'Do you like Automation' element became visible
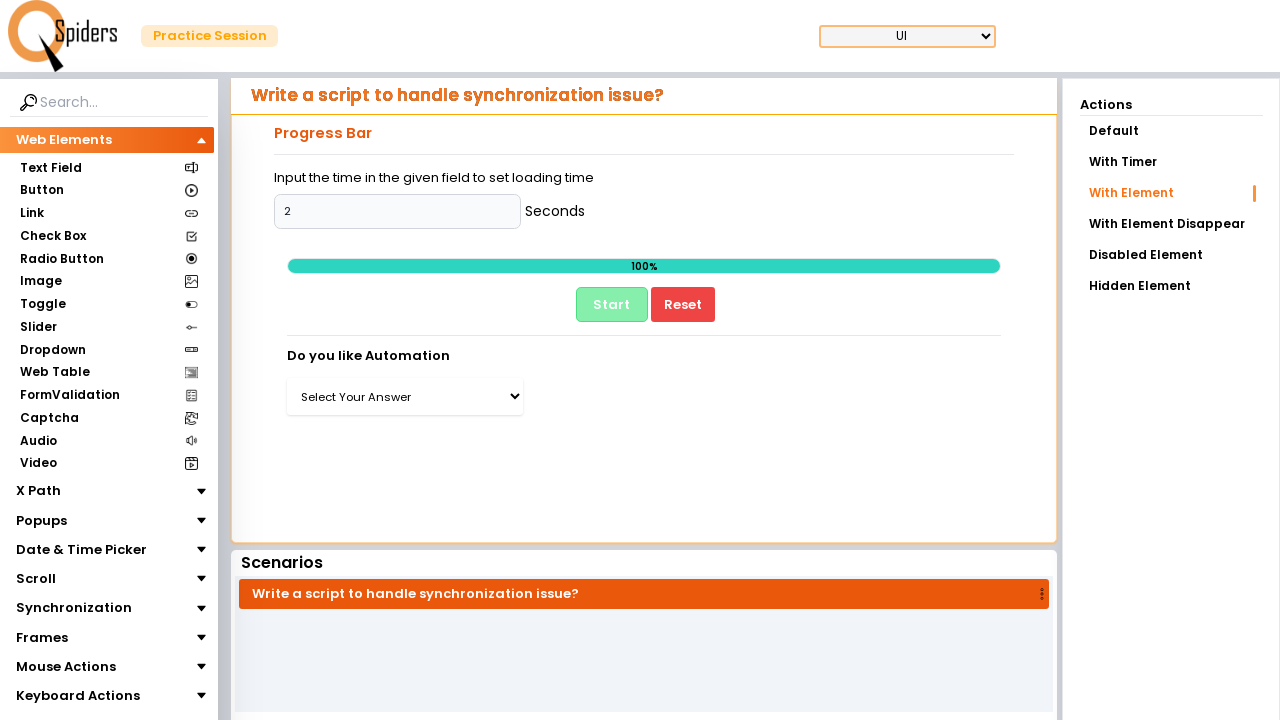

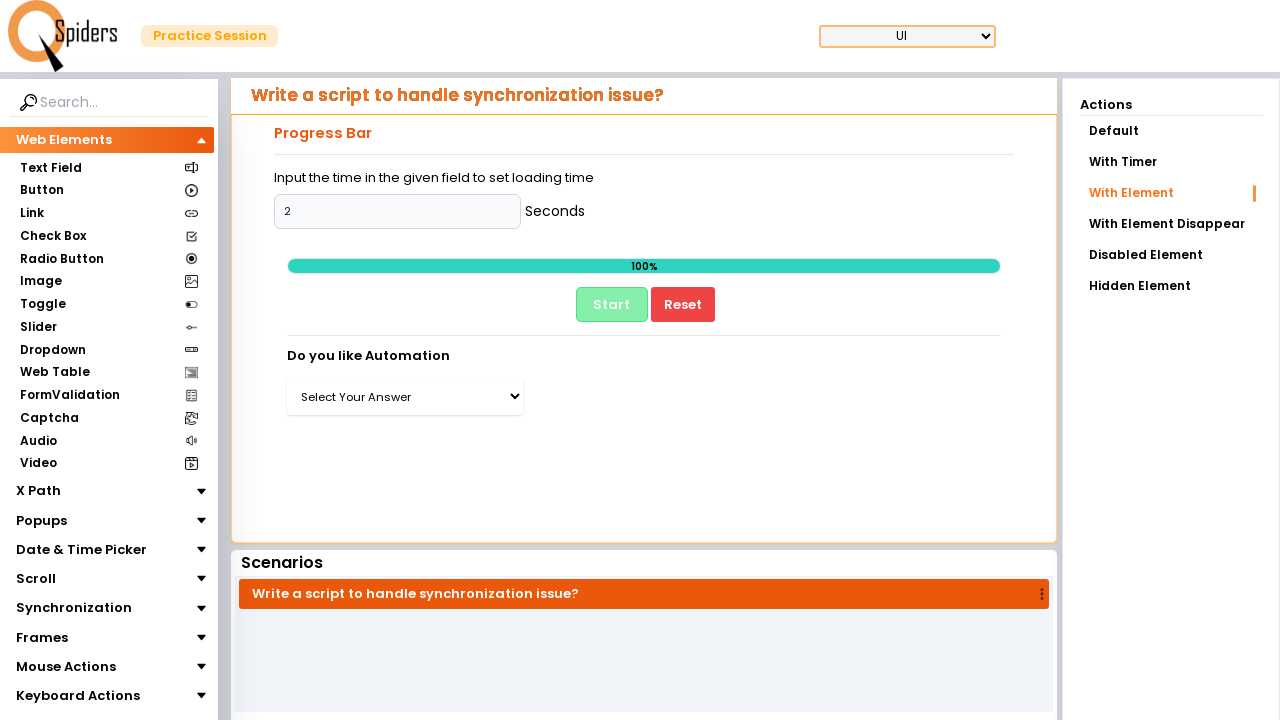